Tests drag and drop functionality on jQuery UI demo page by dragging an element to a target drop zone

Starting URL: http://jqueryui.com/droppable/

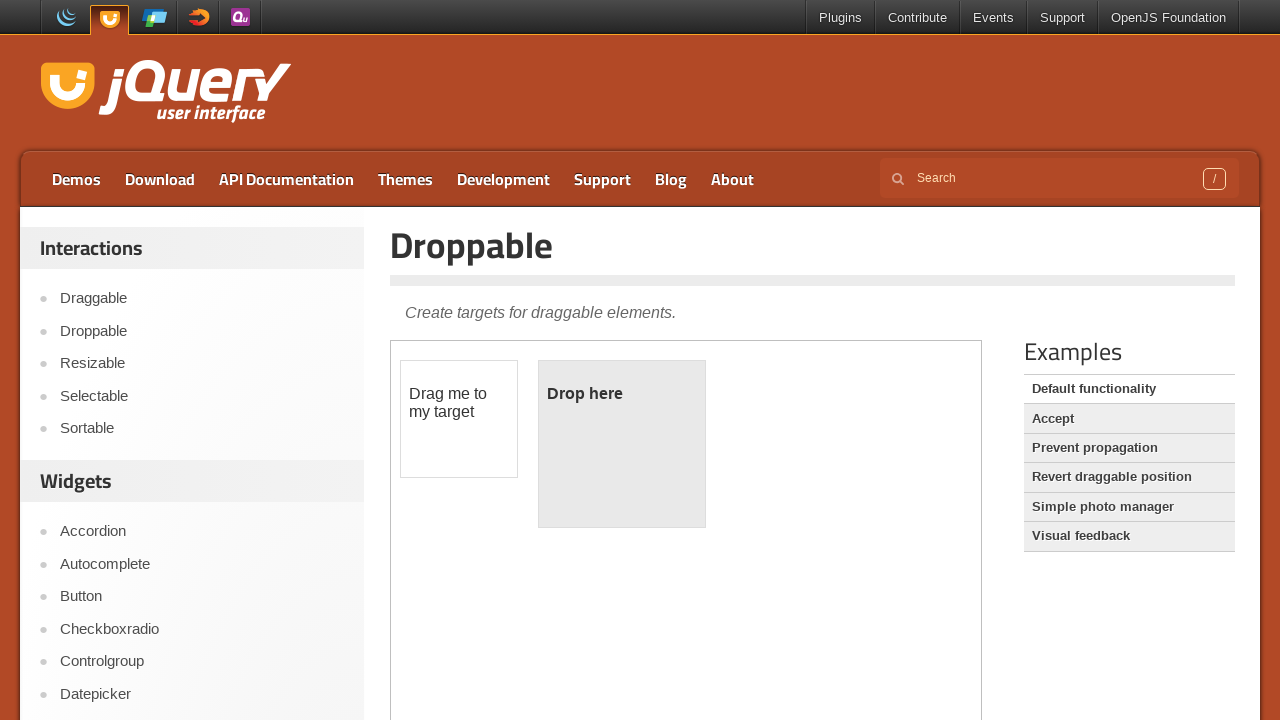

Located the iframe containing the jQuery UI demo
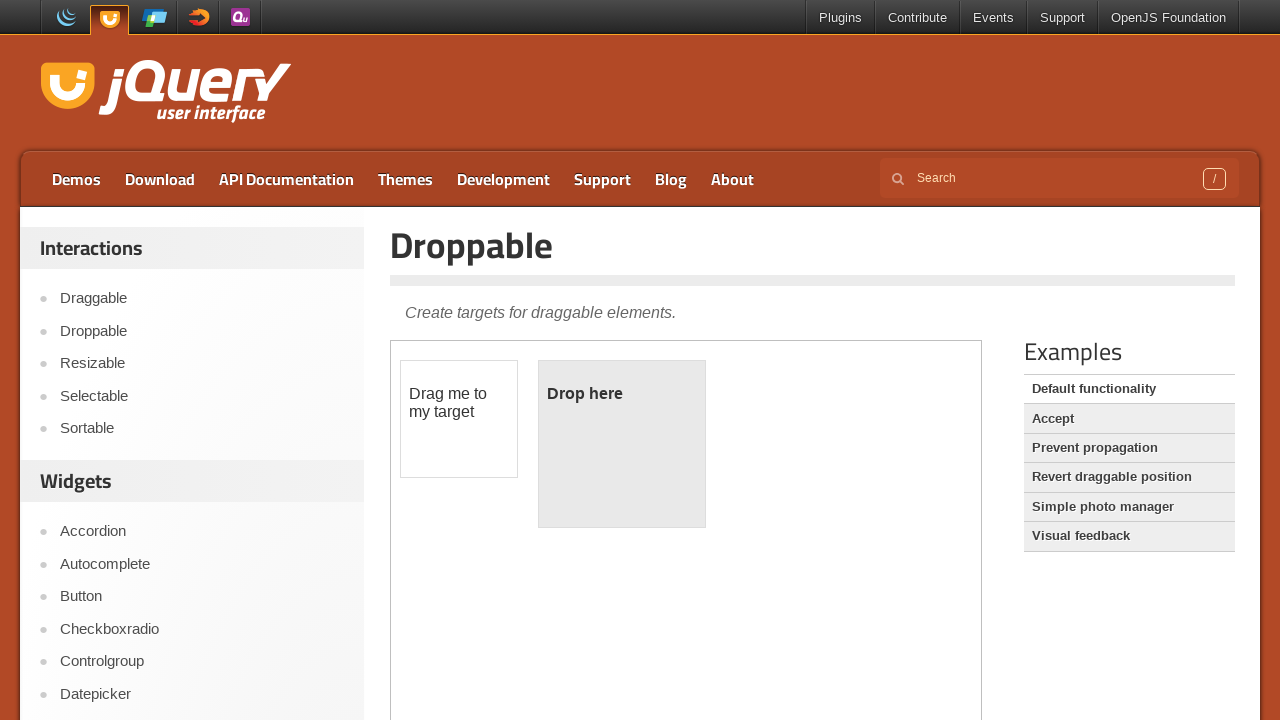

Switched to the second frame (jQuery UI demo frame)
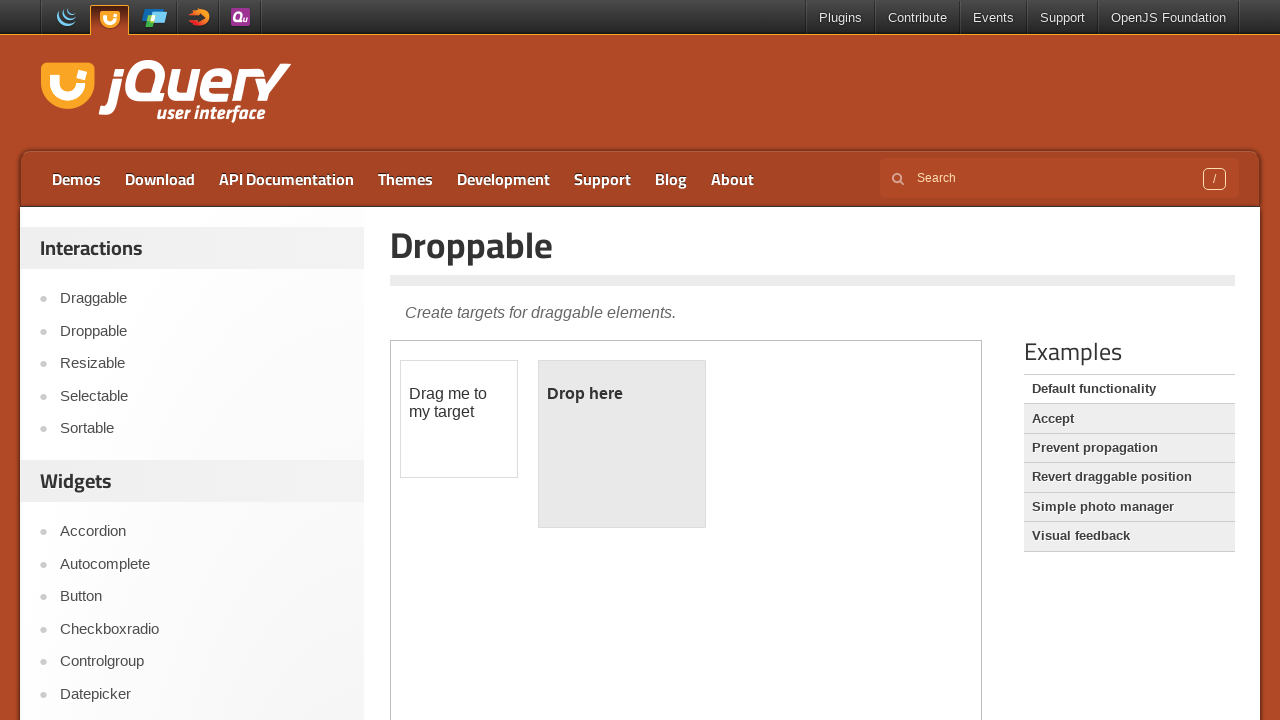

Located the draggable element
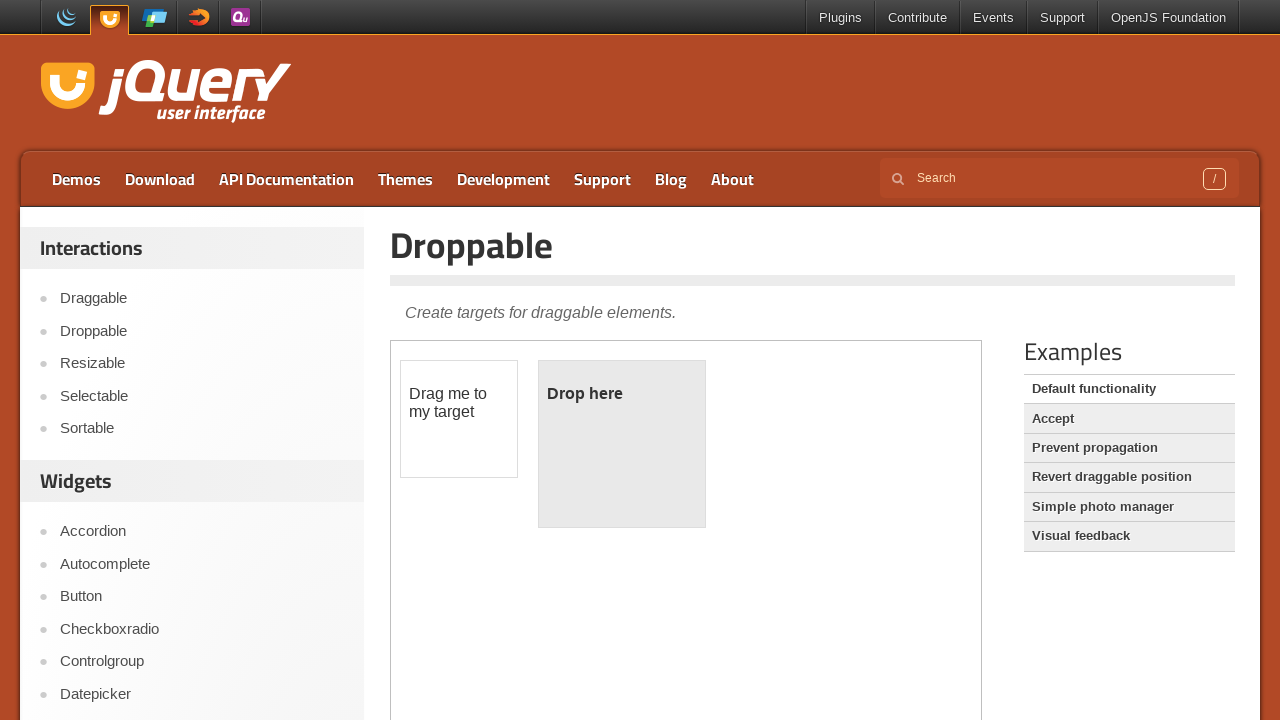

Located the droppable target zone
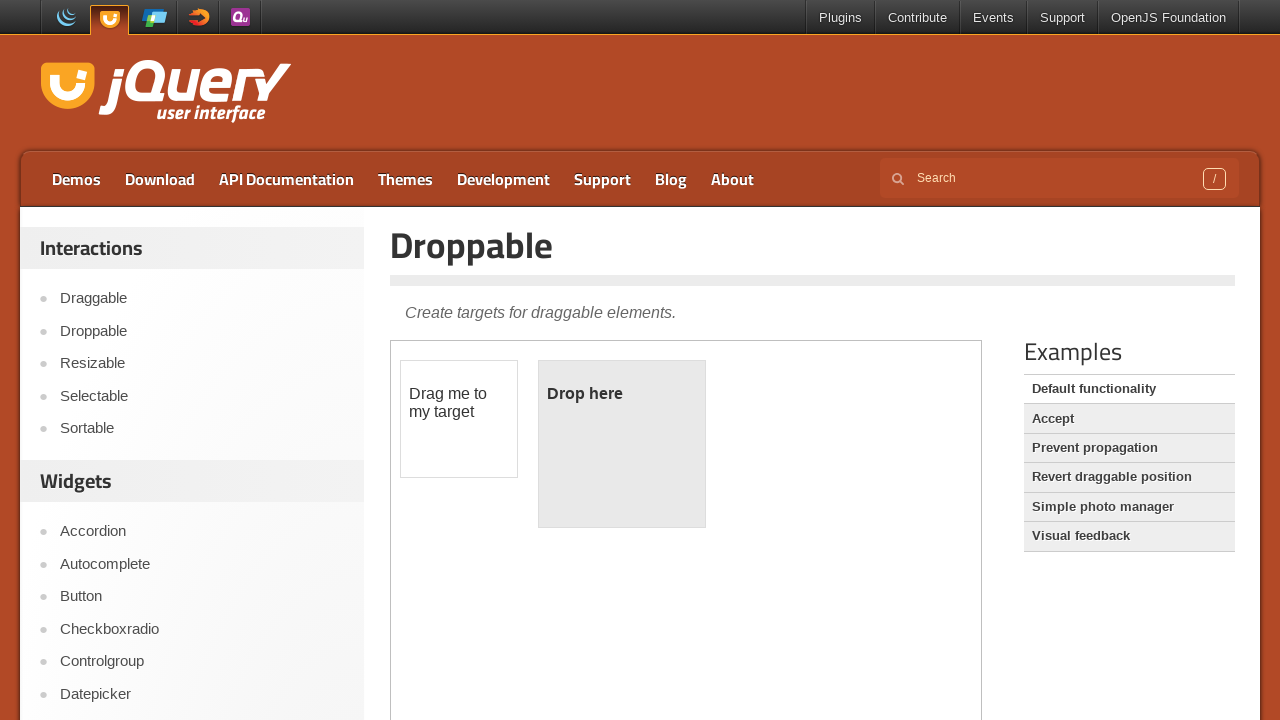

Dragged the draggable element to the droppable zone at (622, 444)
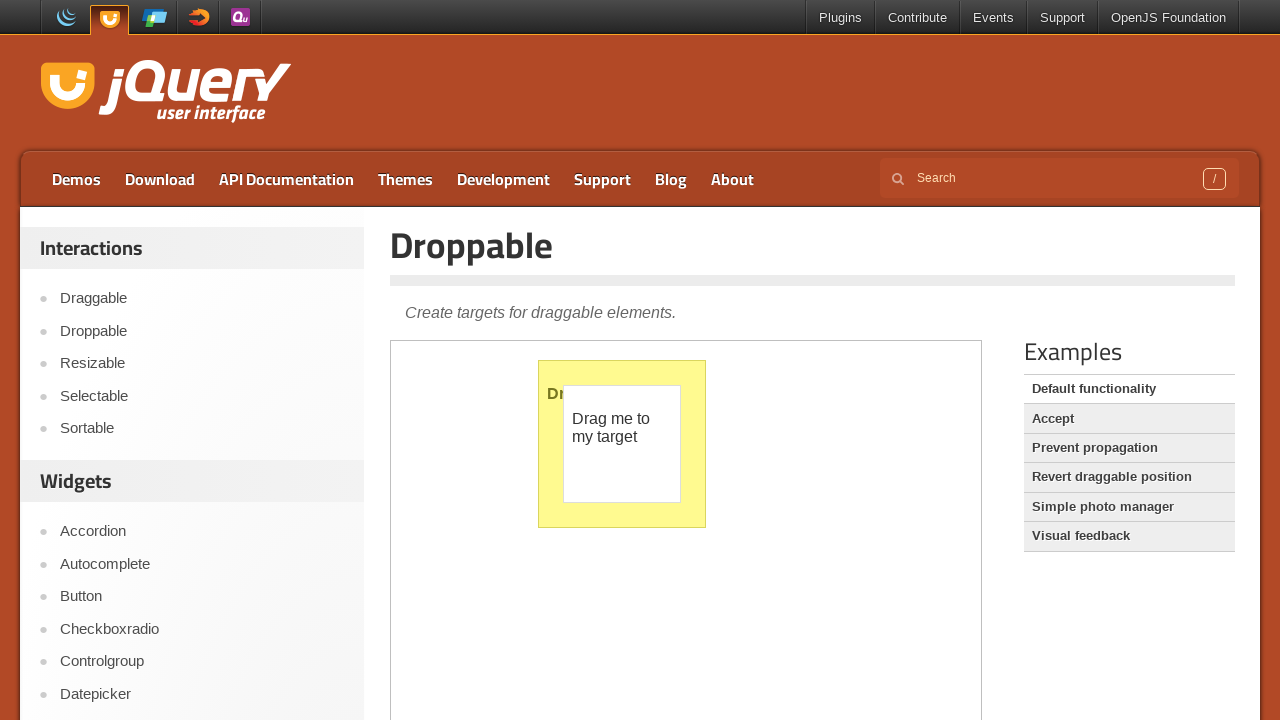

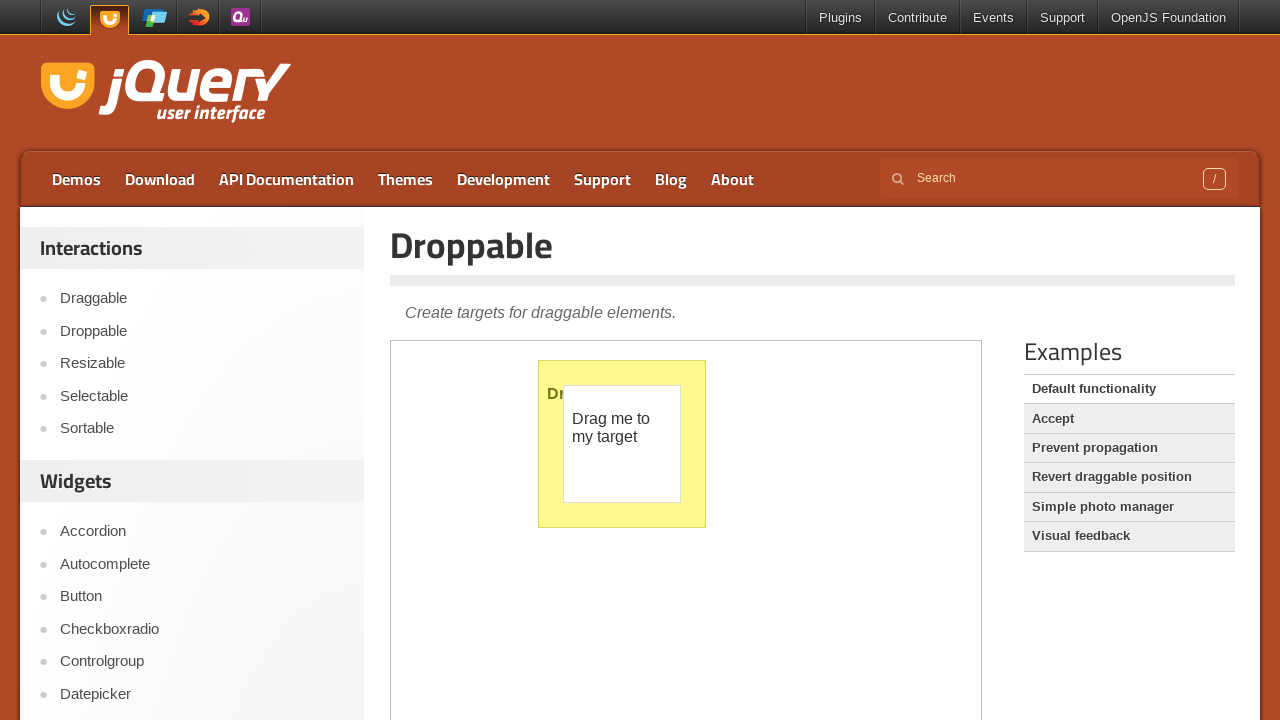